Tests an e-commerce website by navigating through shop and home pages, interacting with slider arrows, clicking on product images, adding a product to cart, and verifying product description display

Starting URL: http://practice.automationtesting.in/

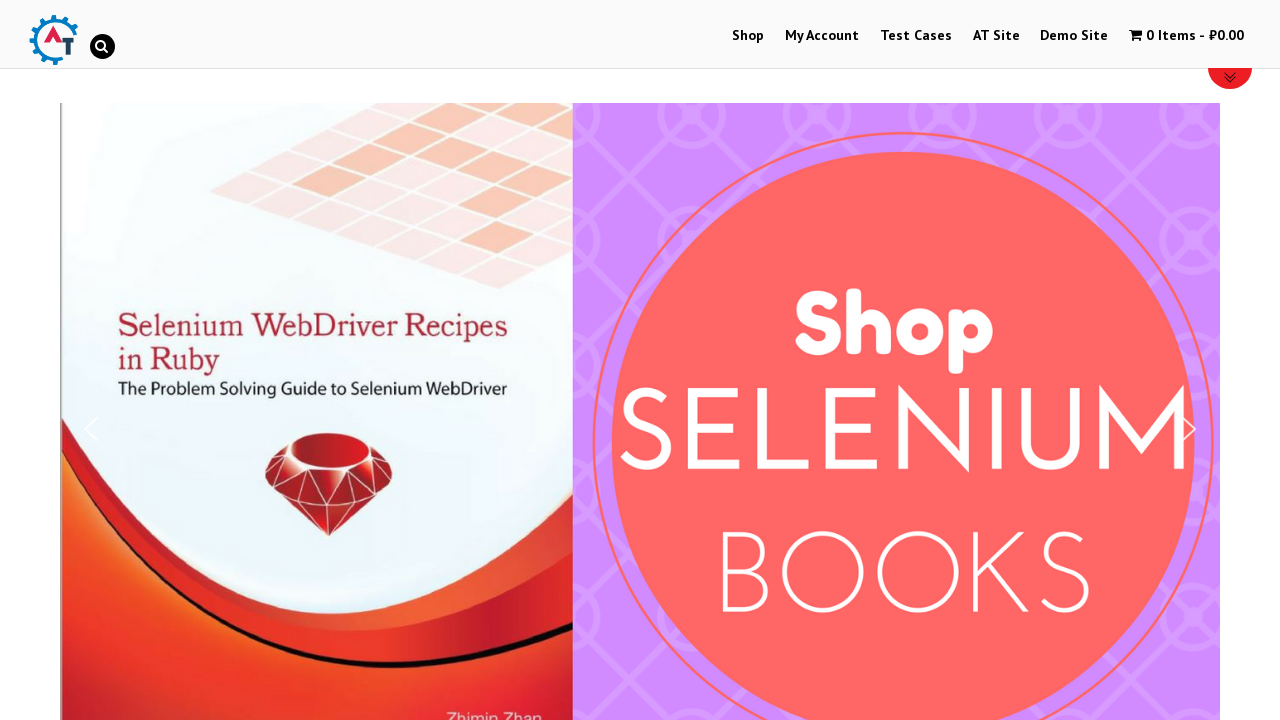

Clicked on Shop button at (748, 36) on a:text('Shop')
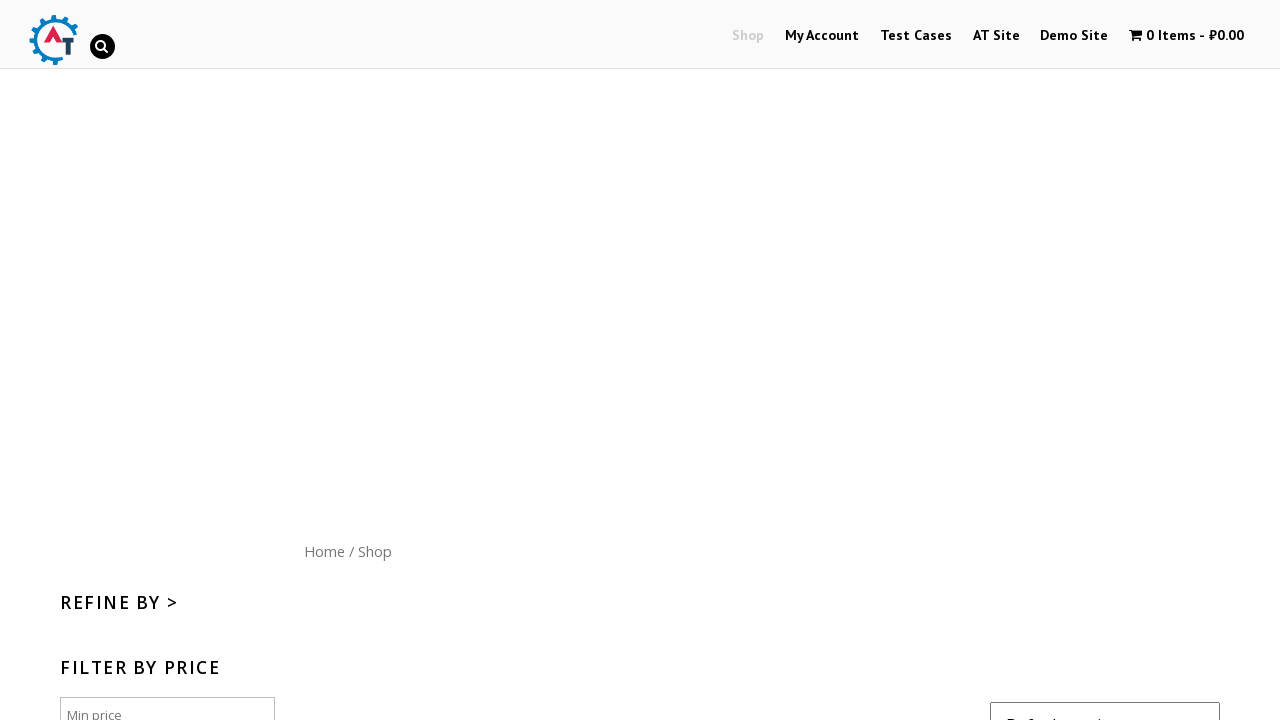

Clicked on home button (site logo) at (53, 40) on #site-logo
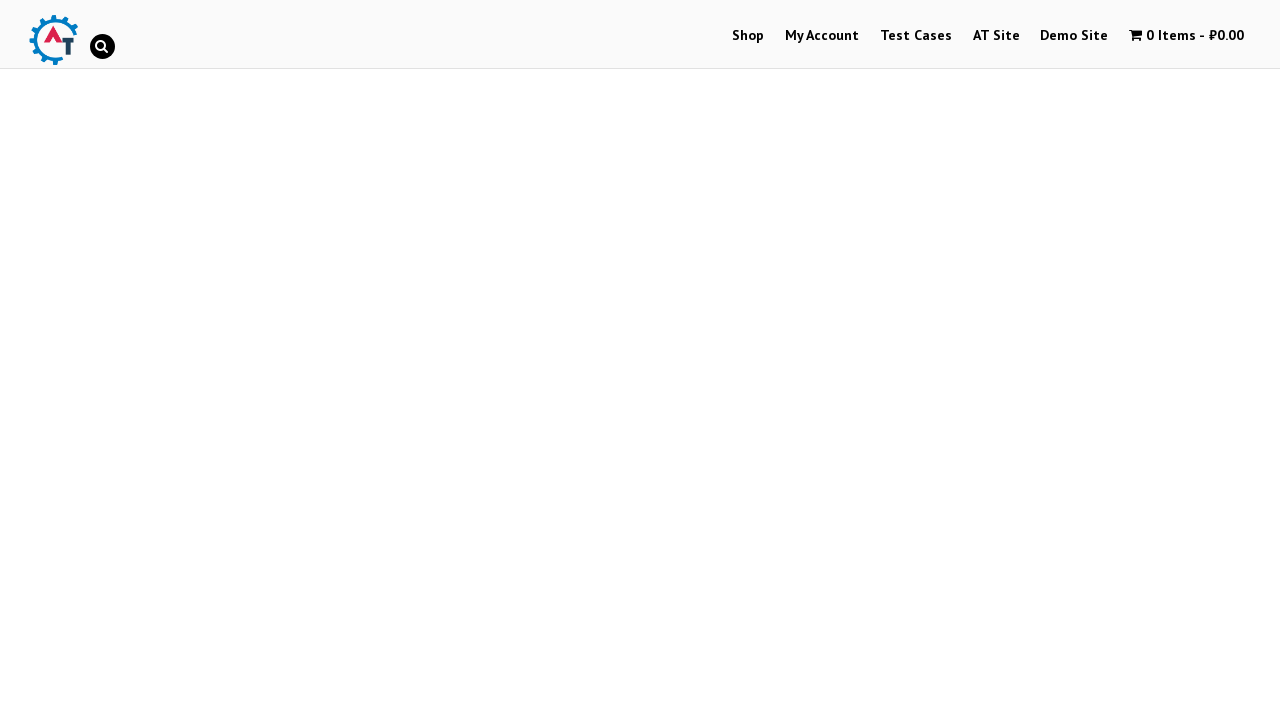

Clicked slider next arrow (first time) at (1189, 361) on #n2-ss-6-arrow-next
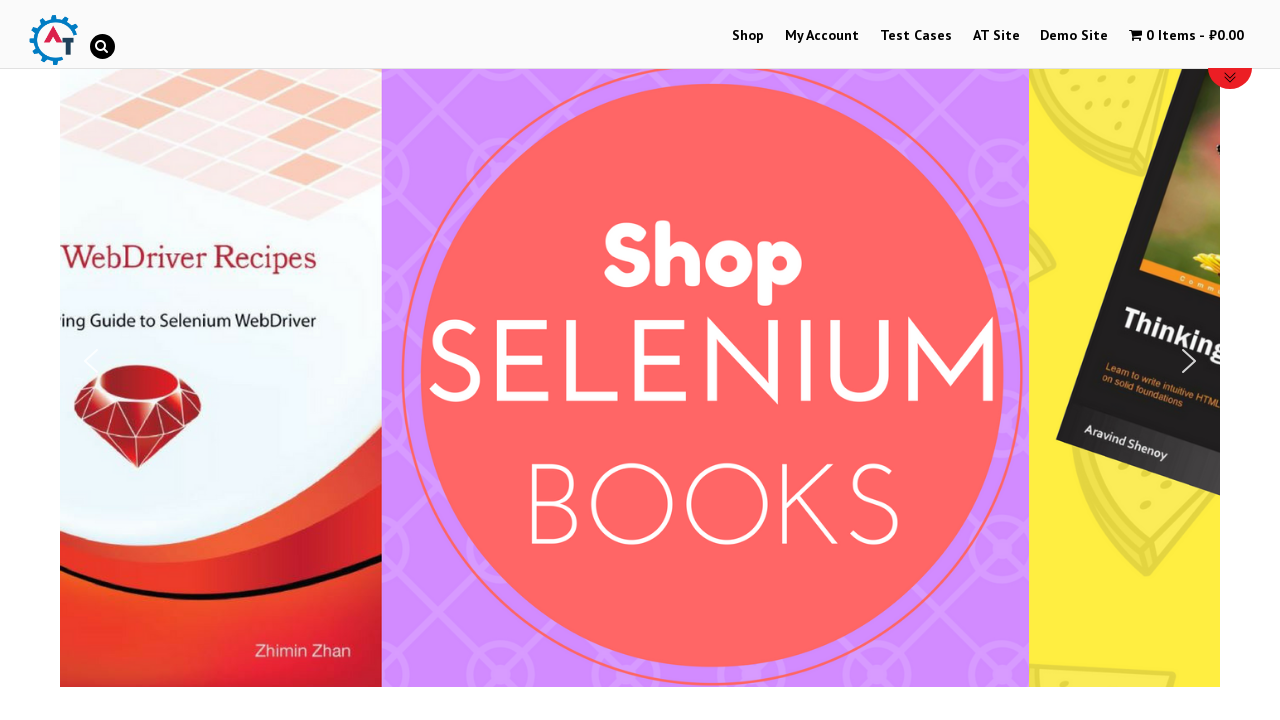

Clicked slider next arrow (second time) at (1189, 361) on #n2-ss-6-arrow-next
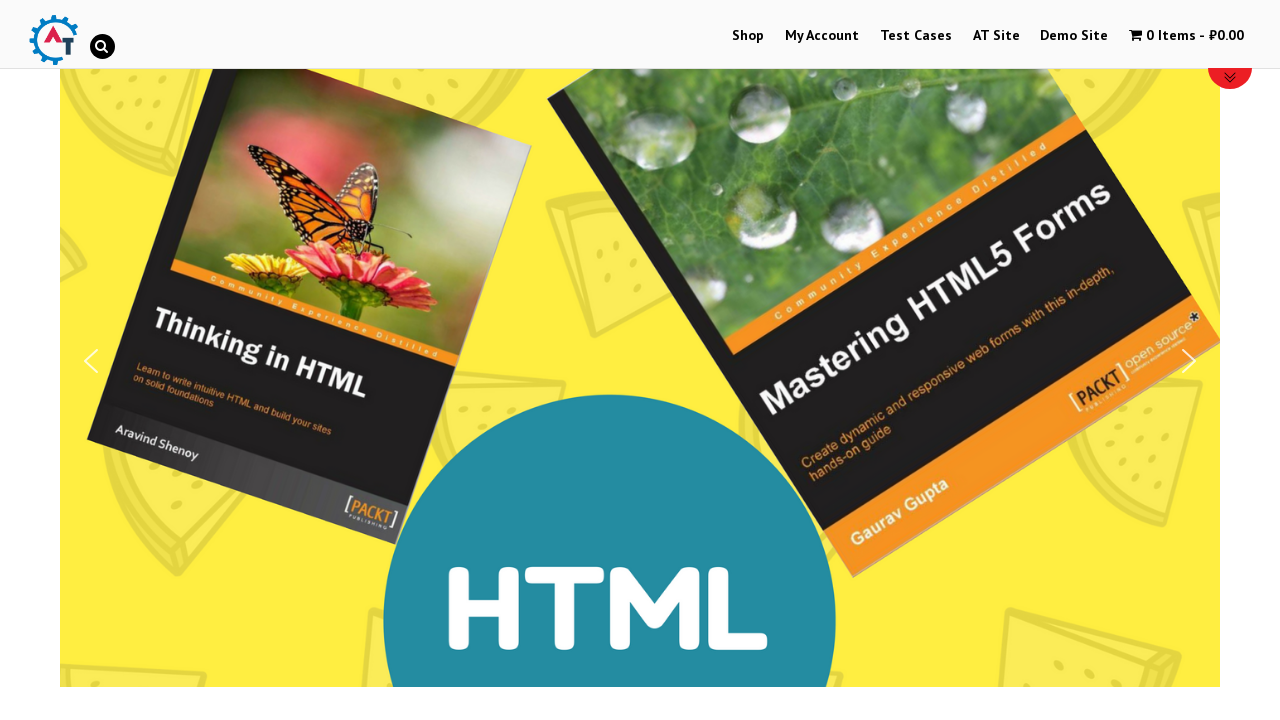

Clicked first arrival product image at (241, 361) on xpath=//*[@id='text-22-sub_row_1-0-2-0-0']/div/ul/li/a[1]/img
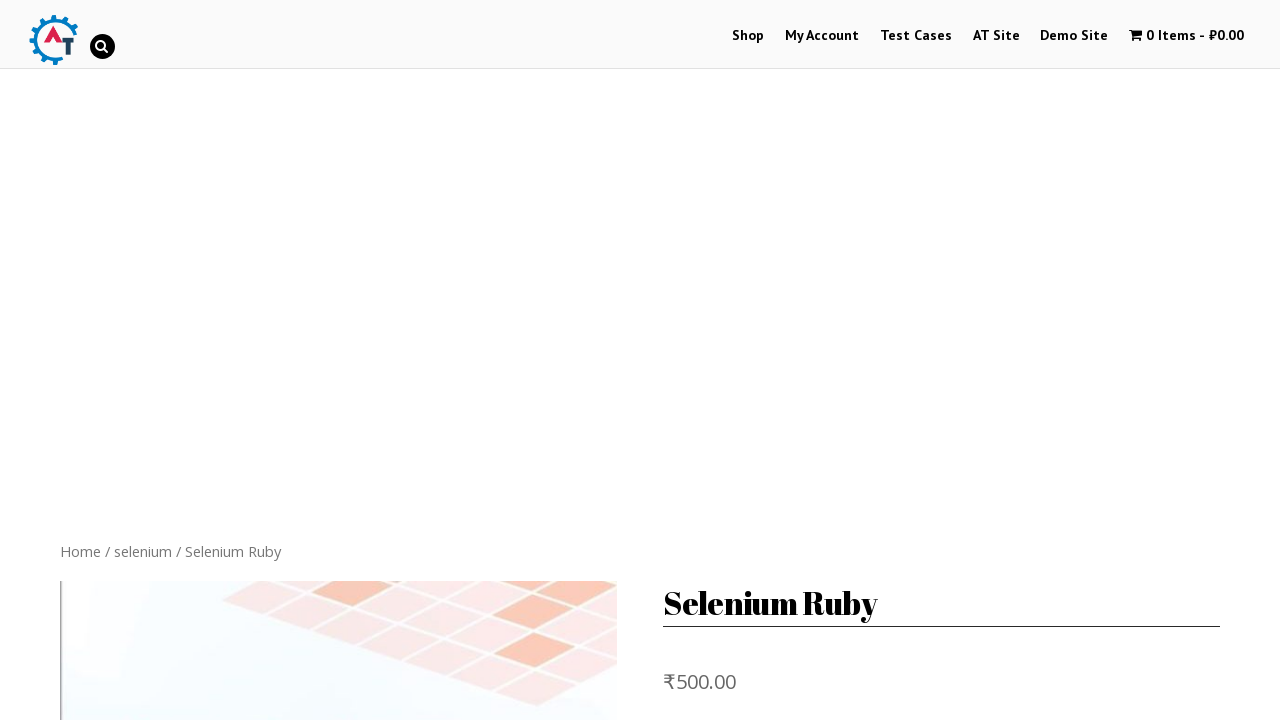

Navigated back to home page
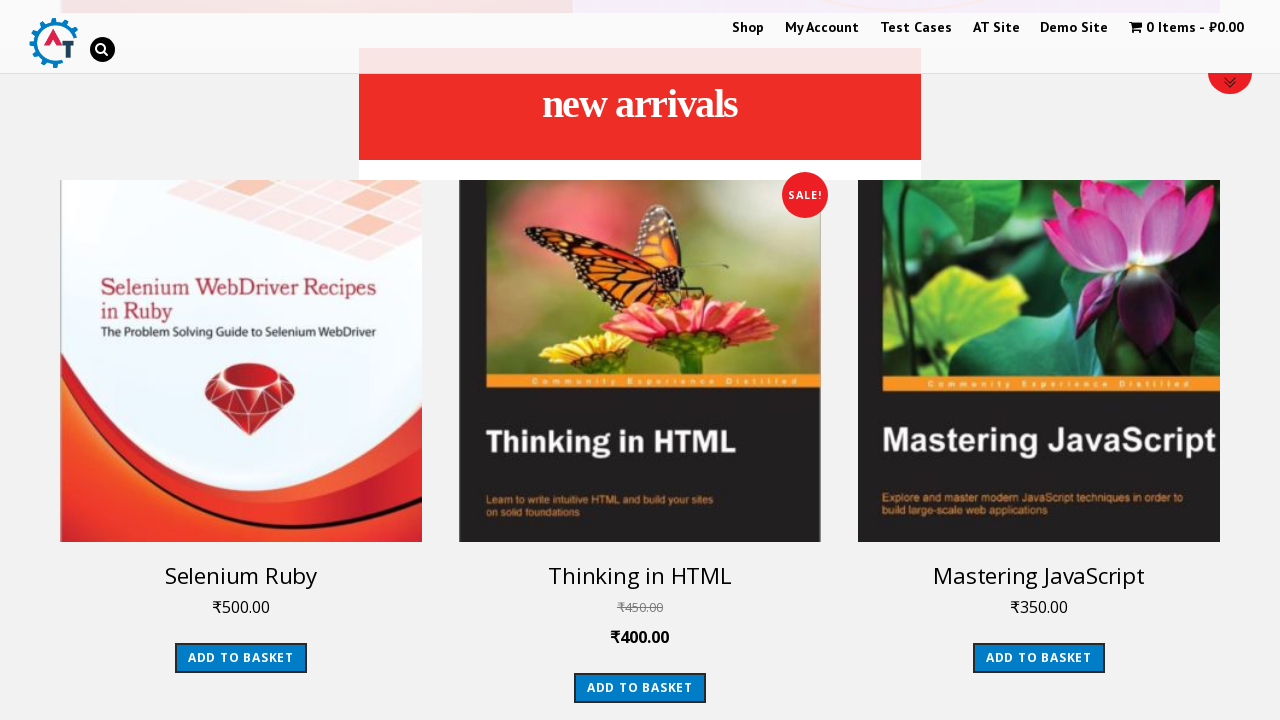

Clicked second arrival product image at (640, 361) on xpath=//*[@id='text-22-sub_row_1-0-2-1-0']/div/ul/li/a[1]/img
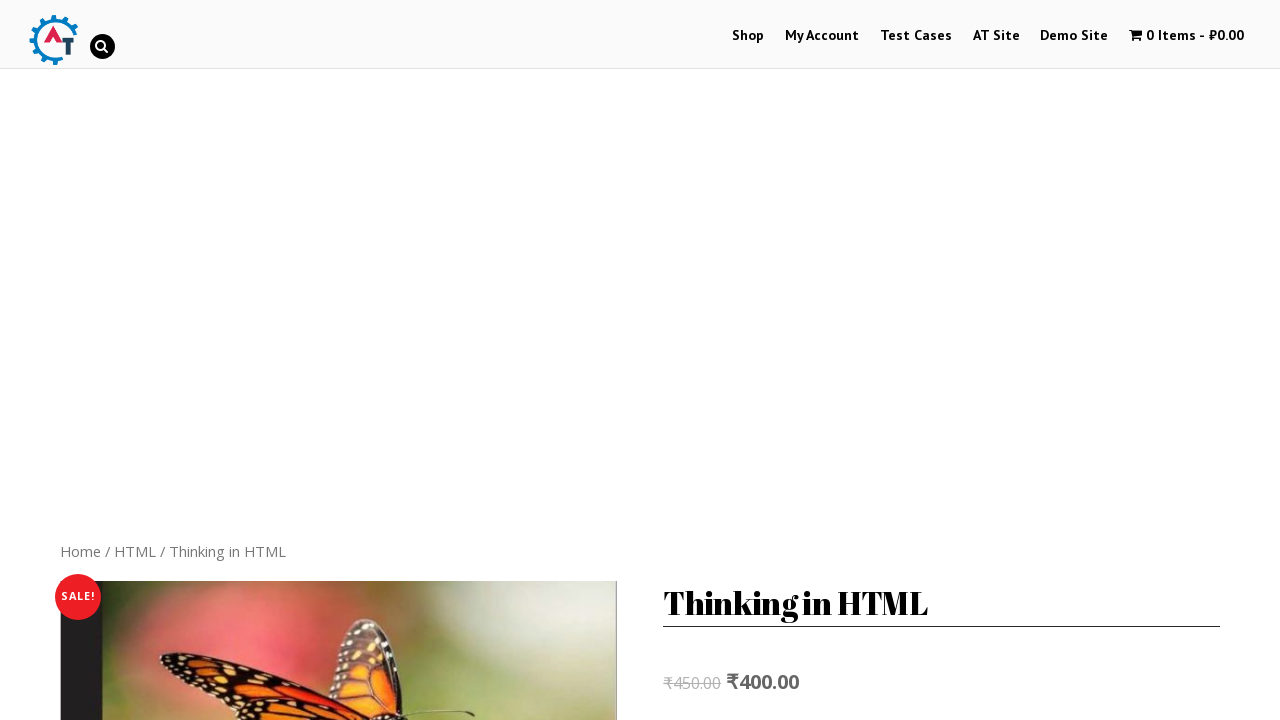

Navigated back to home page
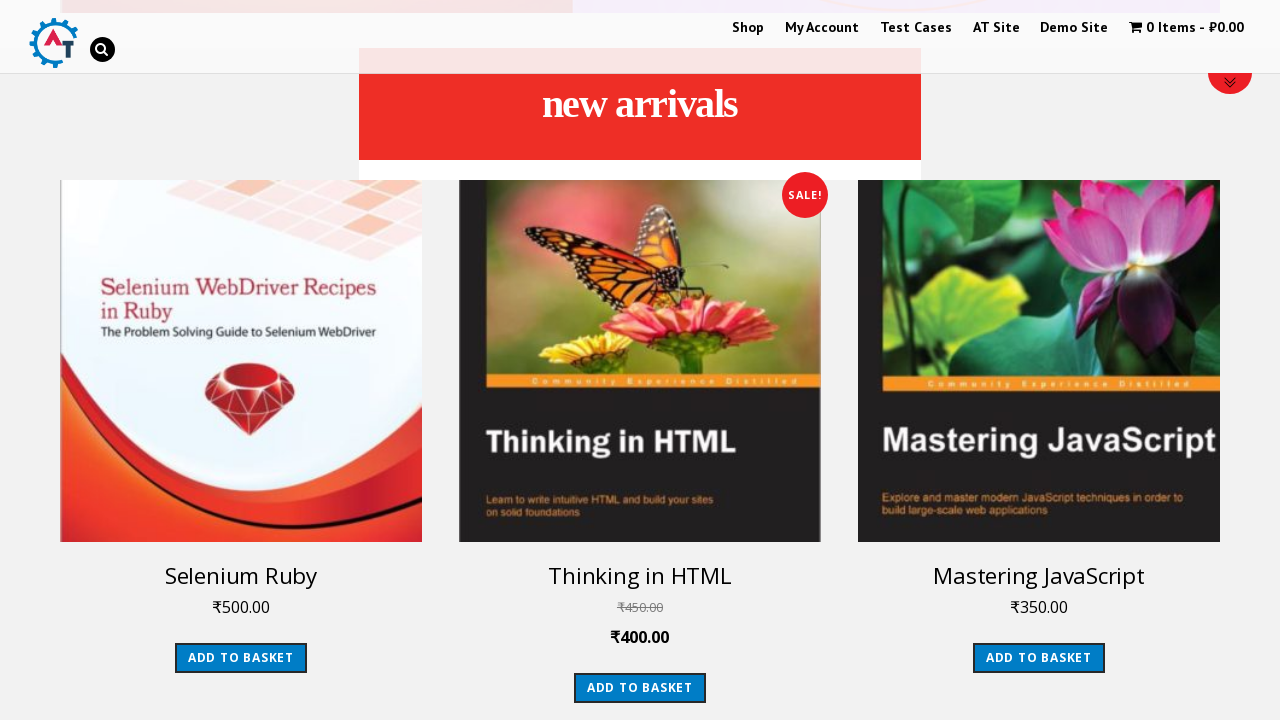

Clicked third arrival product image at (1039, 361) on xpath=//*[@id='text-22-sub_row_1-0-2-2-0']/div/ul/li/a[1]/img
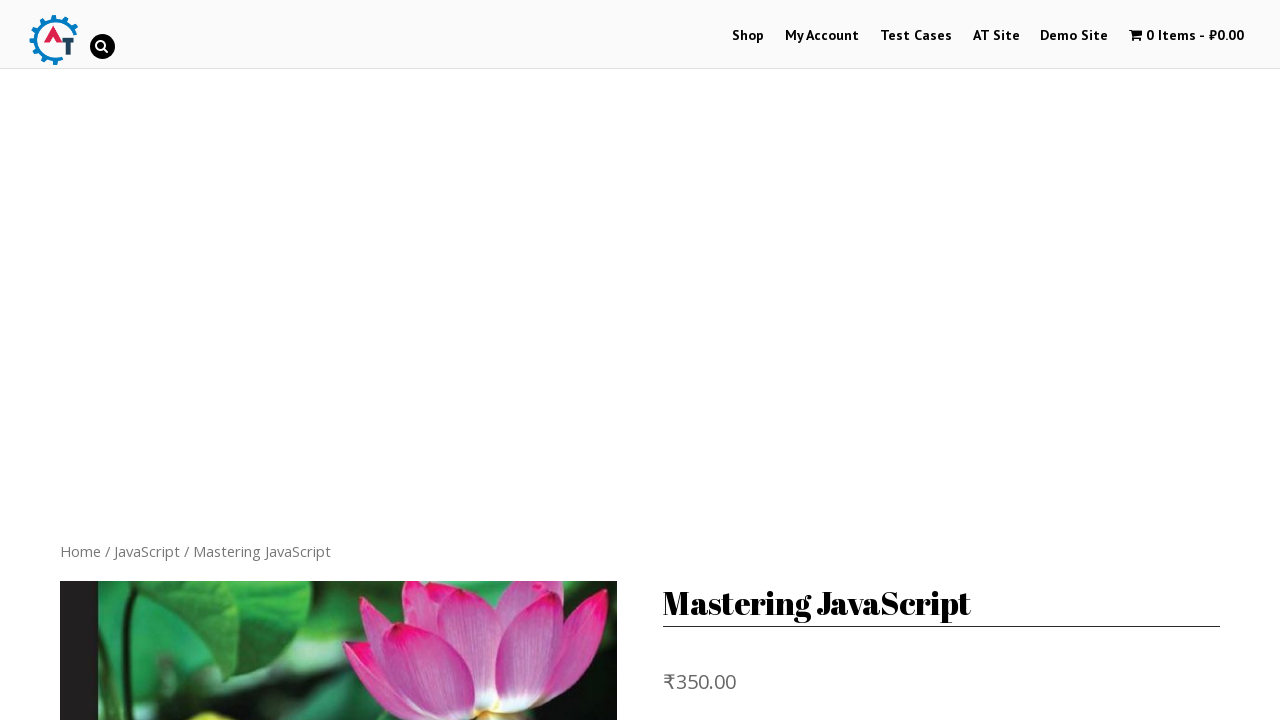

Clicked Add to Cart button at (812, 361) on .single_add_to_cart_button
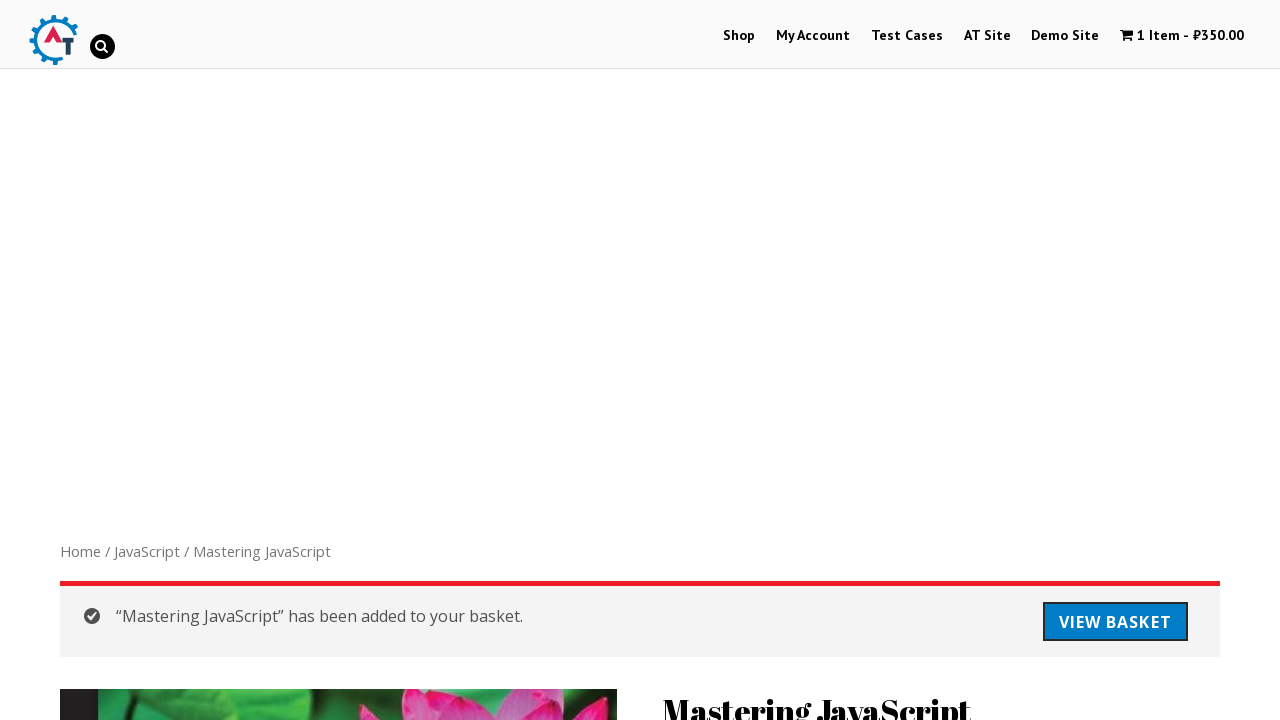

Success message appeared
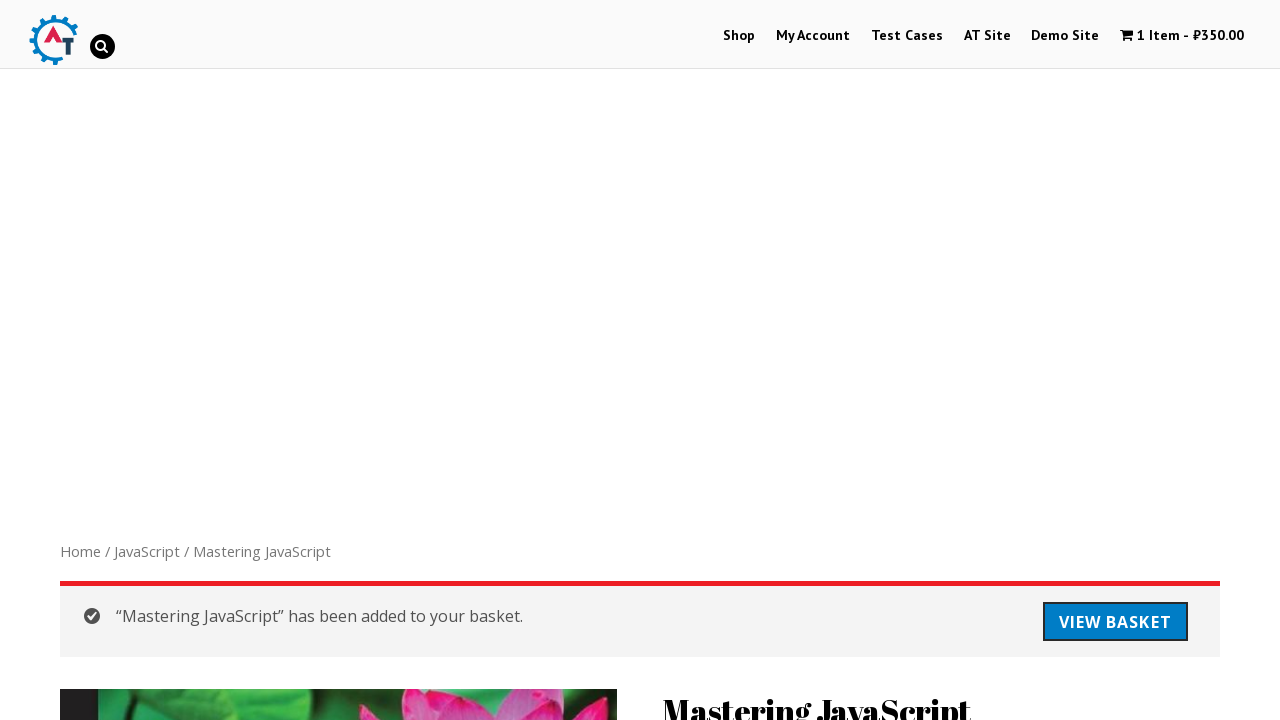

Product description tab is visible
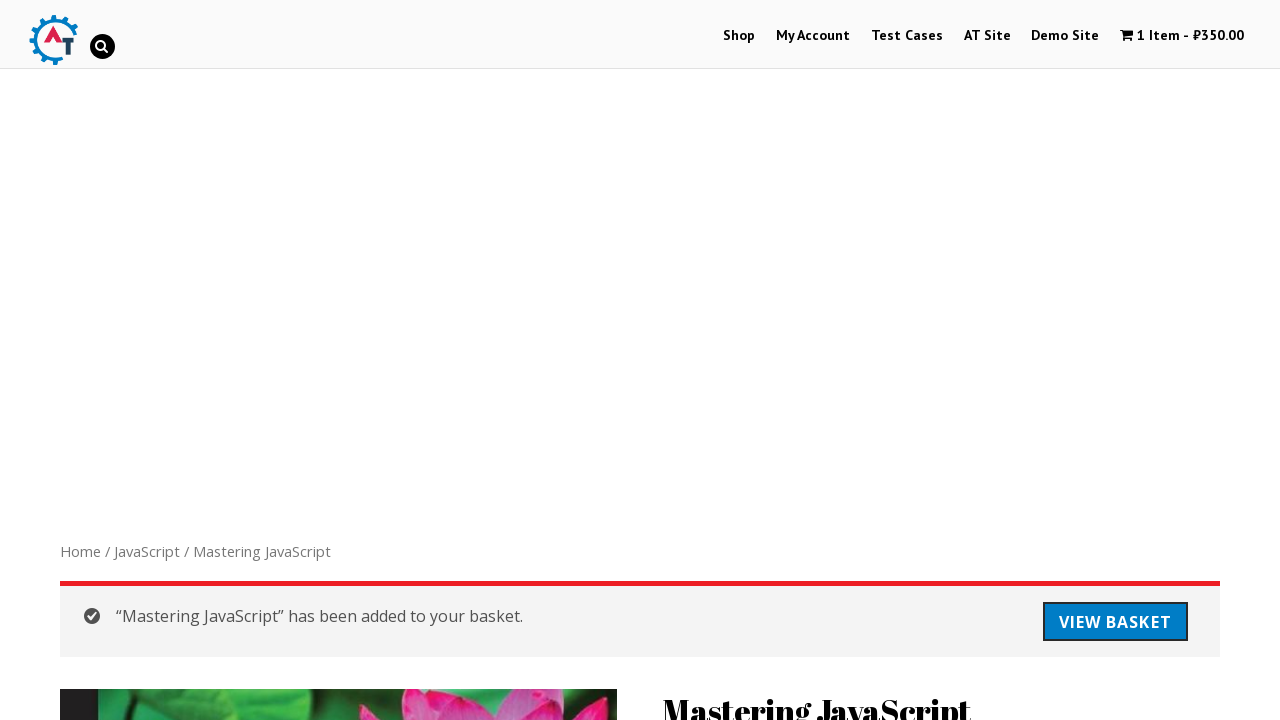

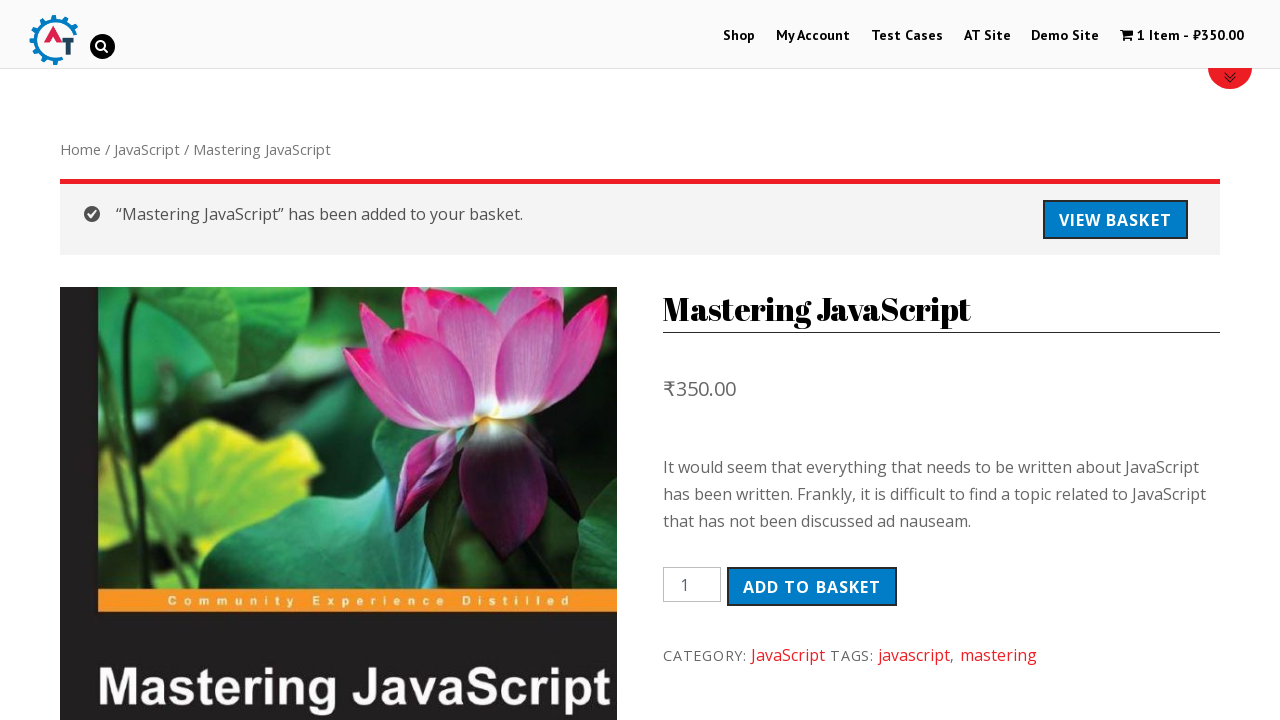